Tests radio button selection on a practice page by clicking different car brand options and verifying selection state changes

Starting URL: https://www.letskodeit.com/practice

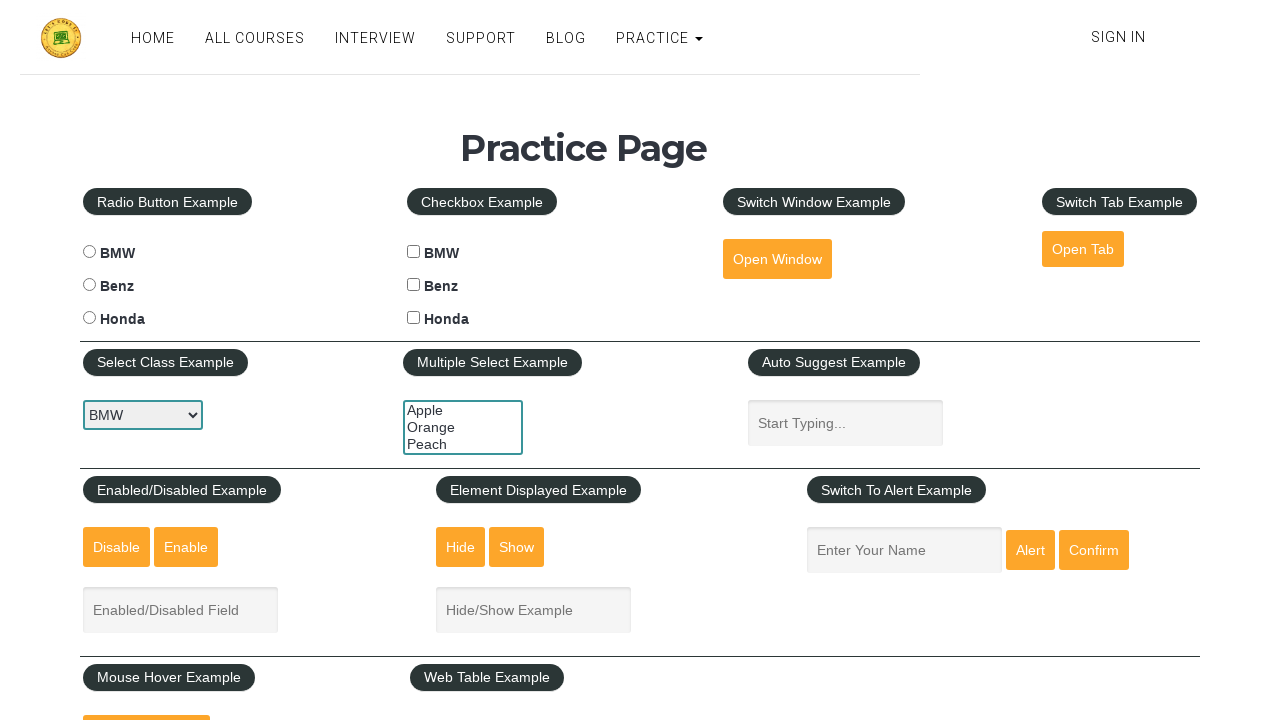

Verified BMW radio button is not checked initially
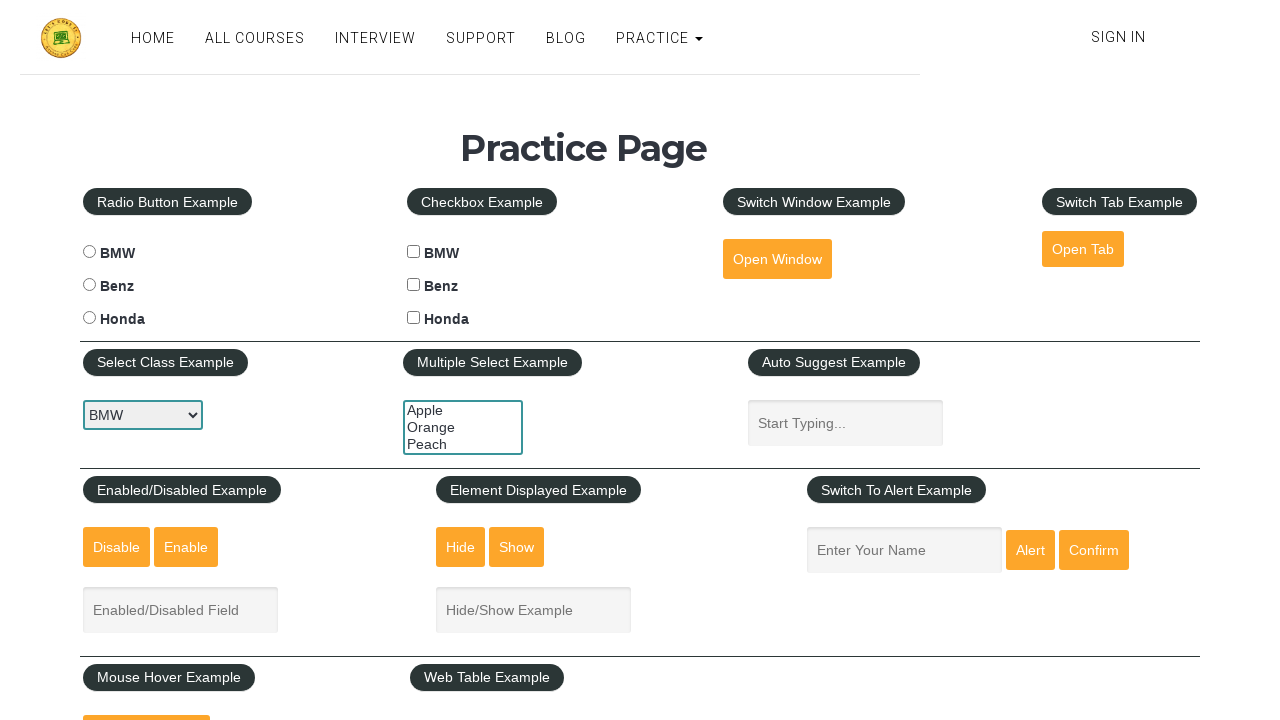

Clicked BMW radio button at (89, 252) on #bmwradio
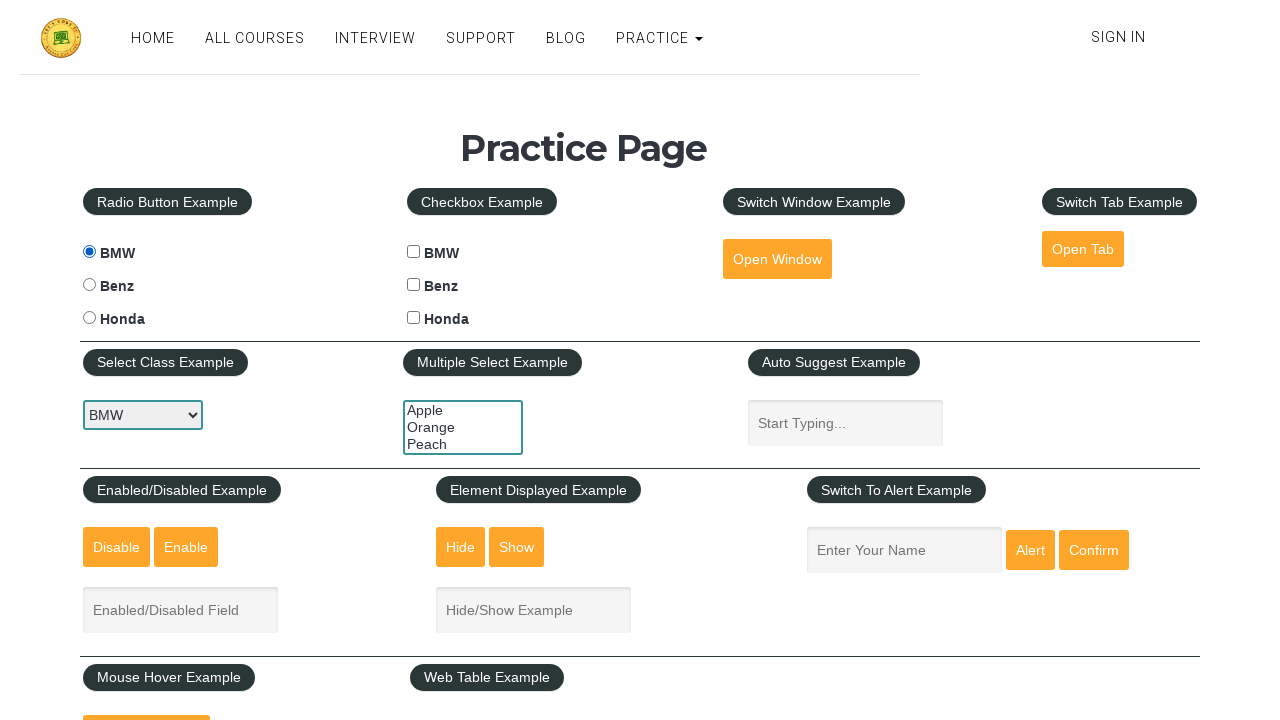

Verified BMW radio button is now checked
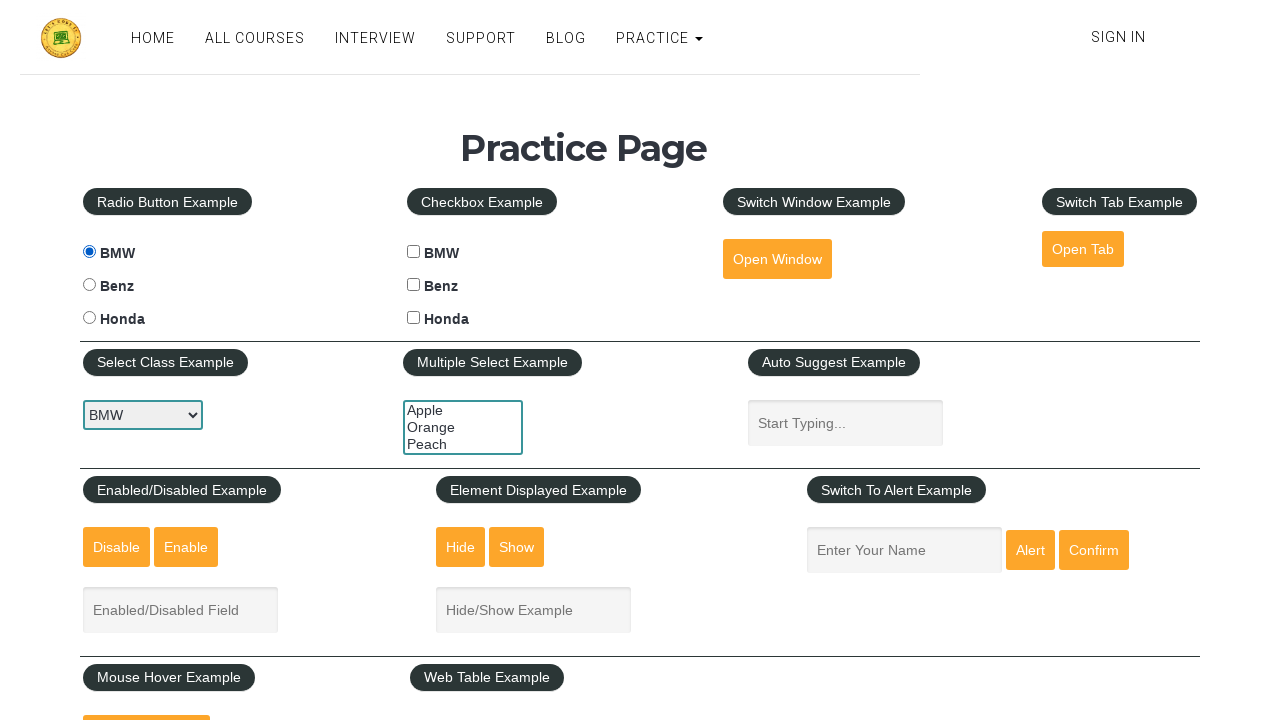

Clicked Benz radio button at (89, 285) on #benzradio
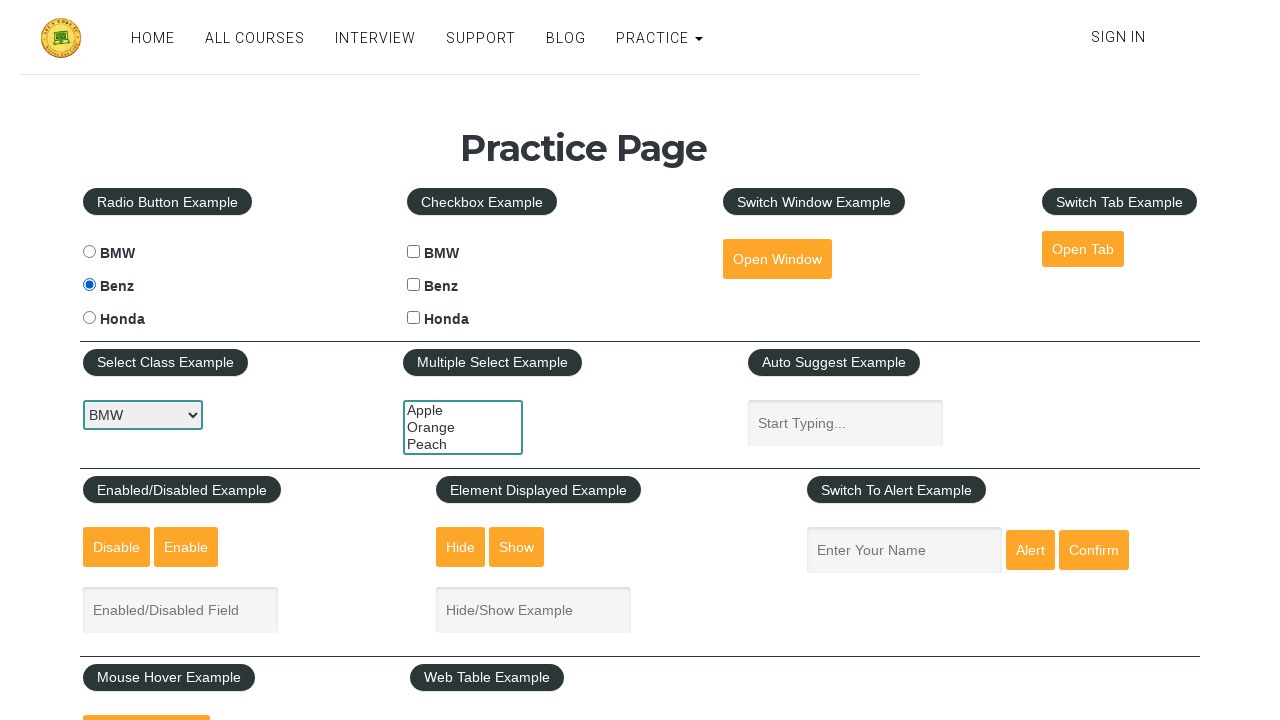

Verified Benz radio button is now checked
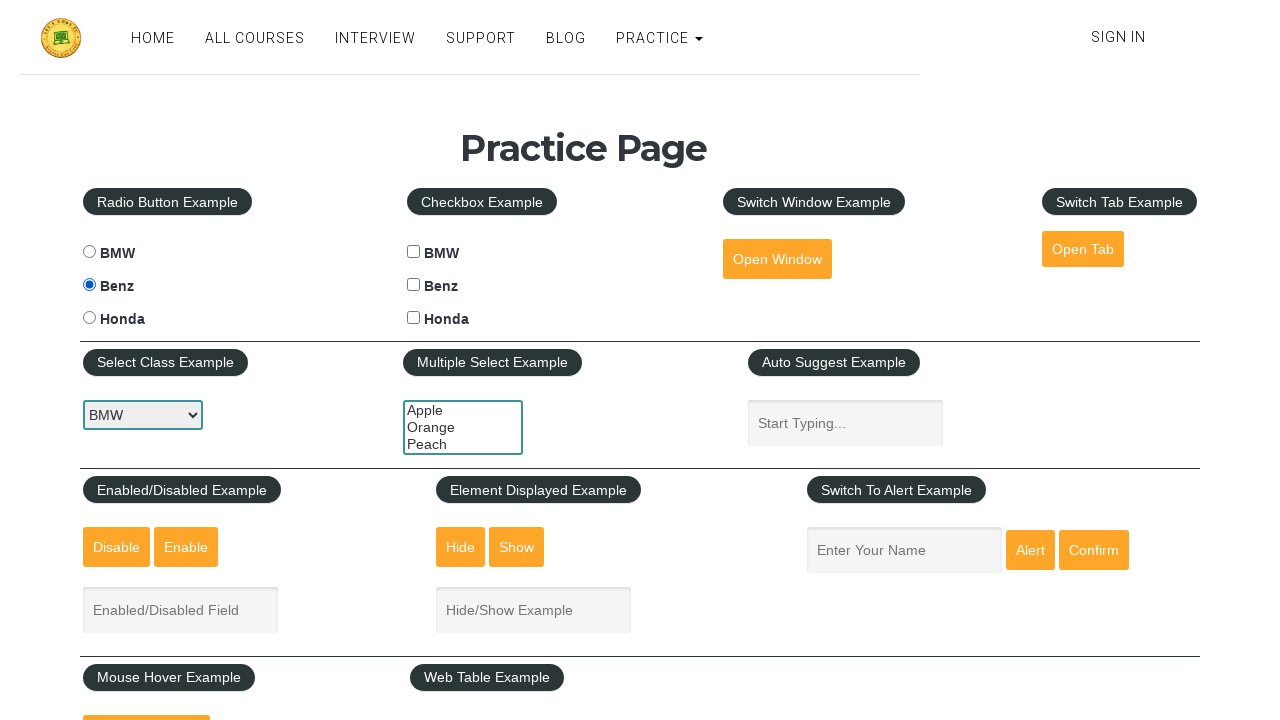

Verified BMW radio button is no longer checked after selecting Benz
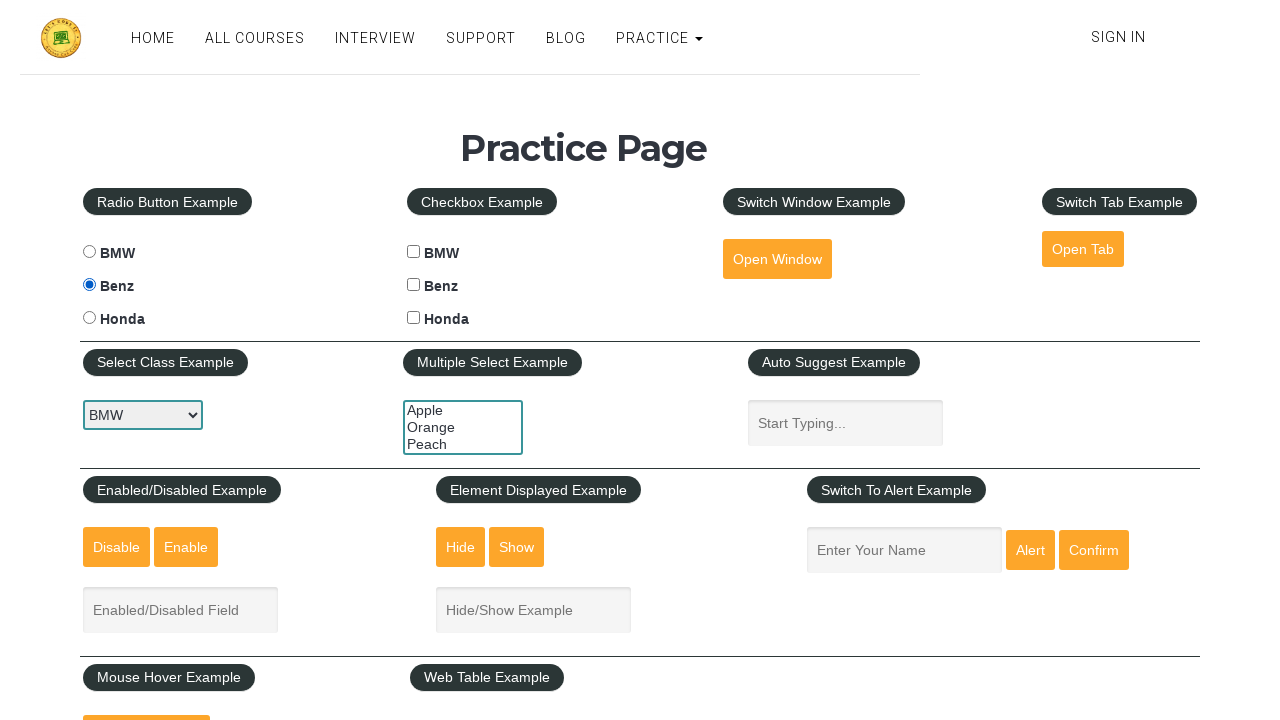

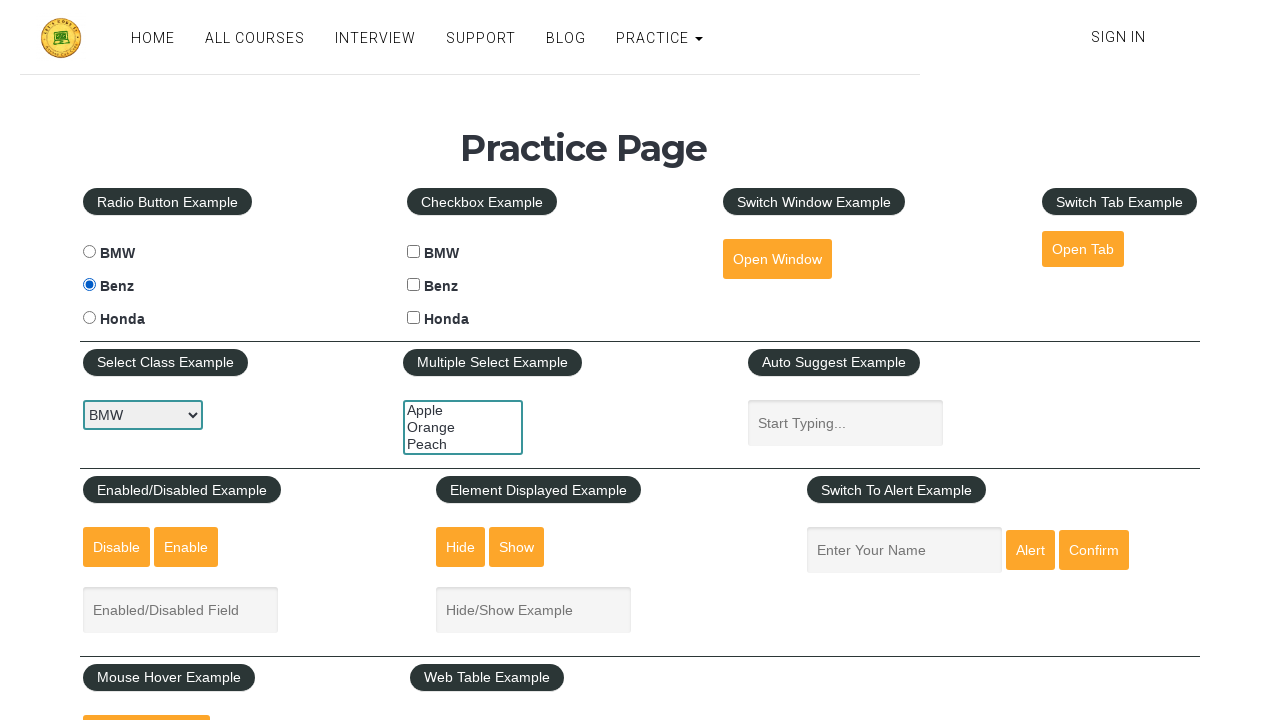